Tests text input functionality by entering text in an input field, clicking a button, and verifying the button text changes to the entered value.

Starting URL: http://uitestingplayground.com/textinput

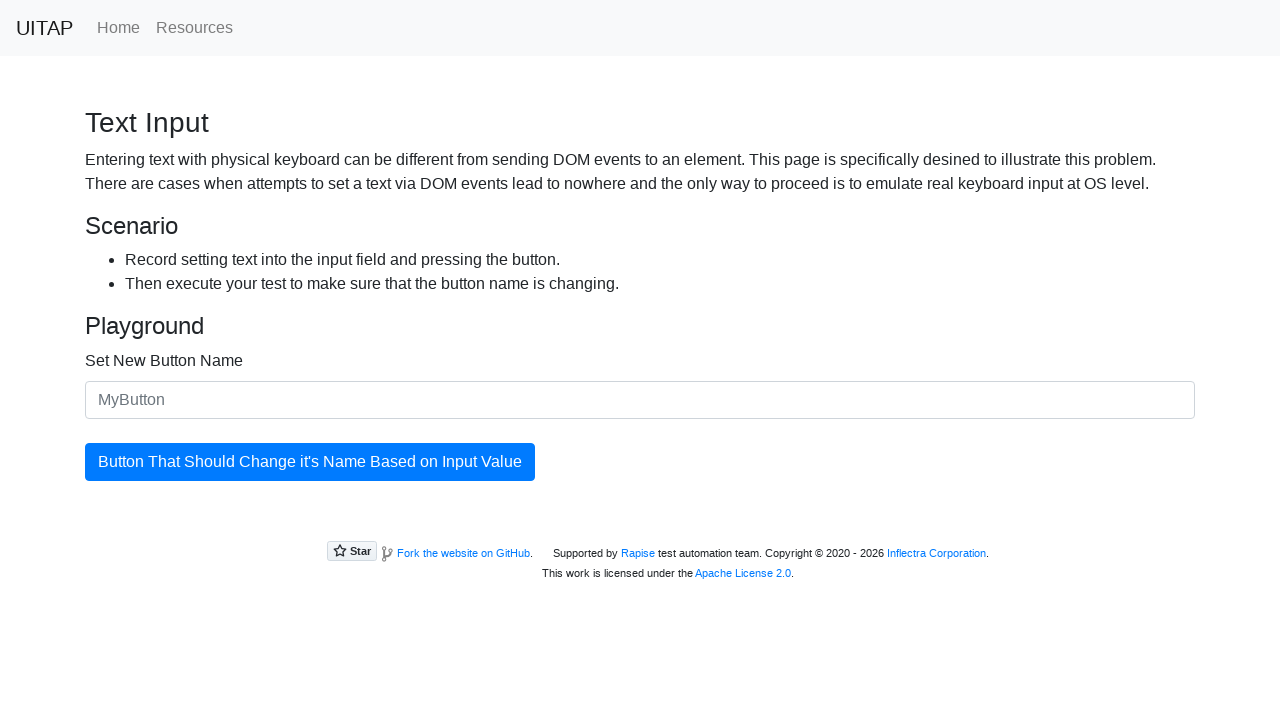

Filled input field with 'Merion' on input#newButtonName
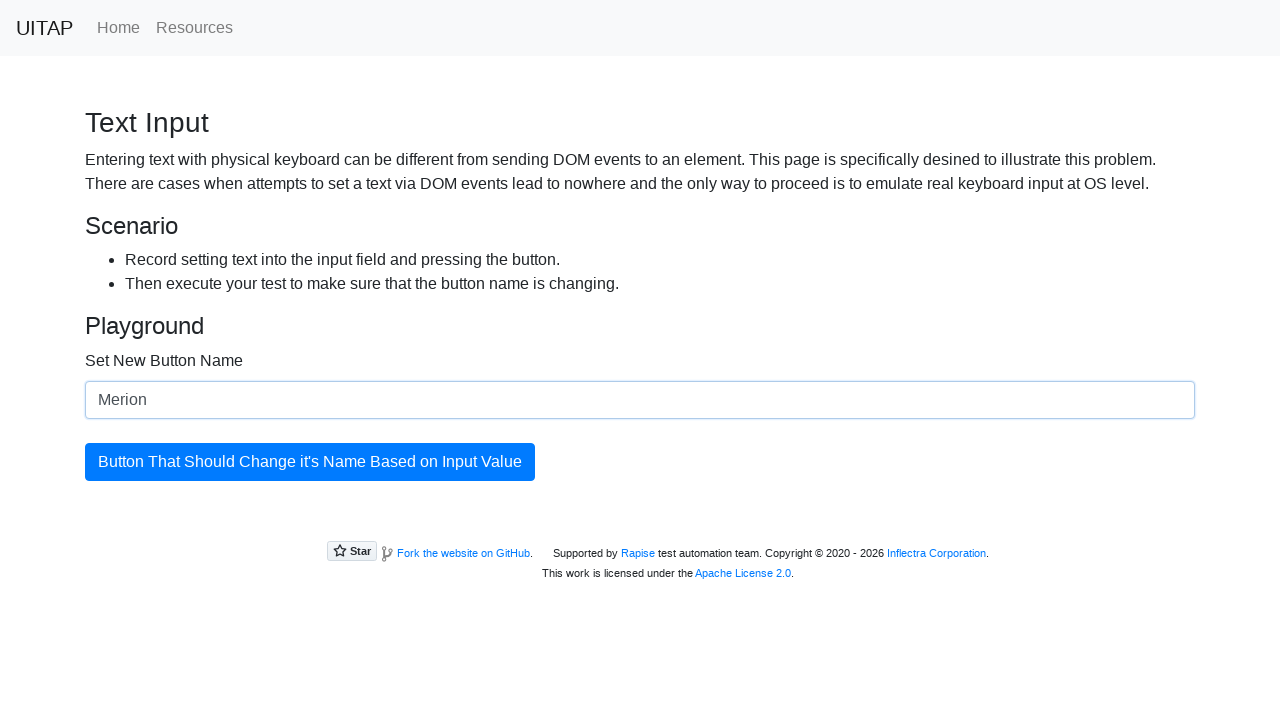

Clicked the button to apply text change at (310, 462) on button#updatingButton
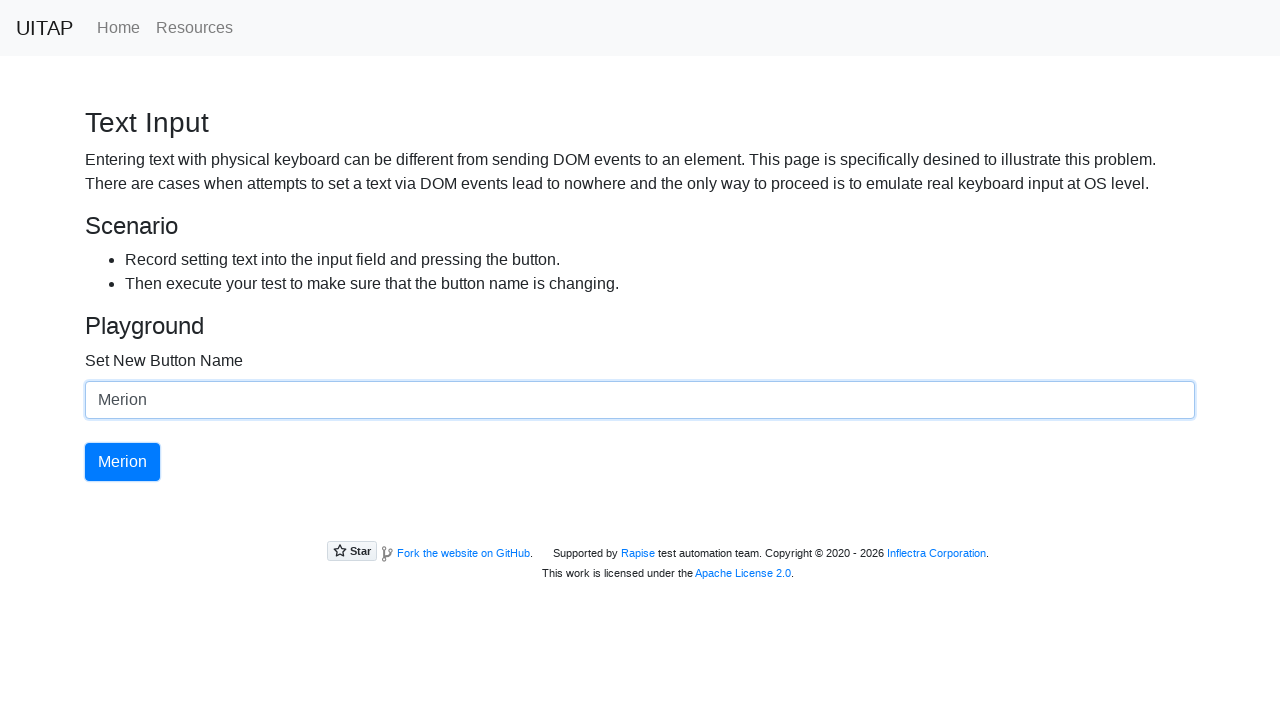

Verified button text changed to 'Merion'
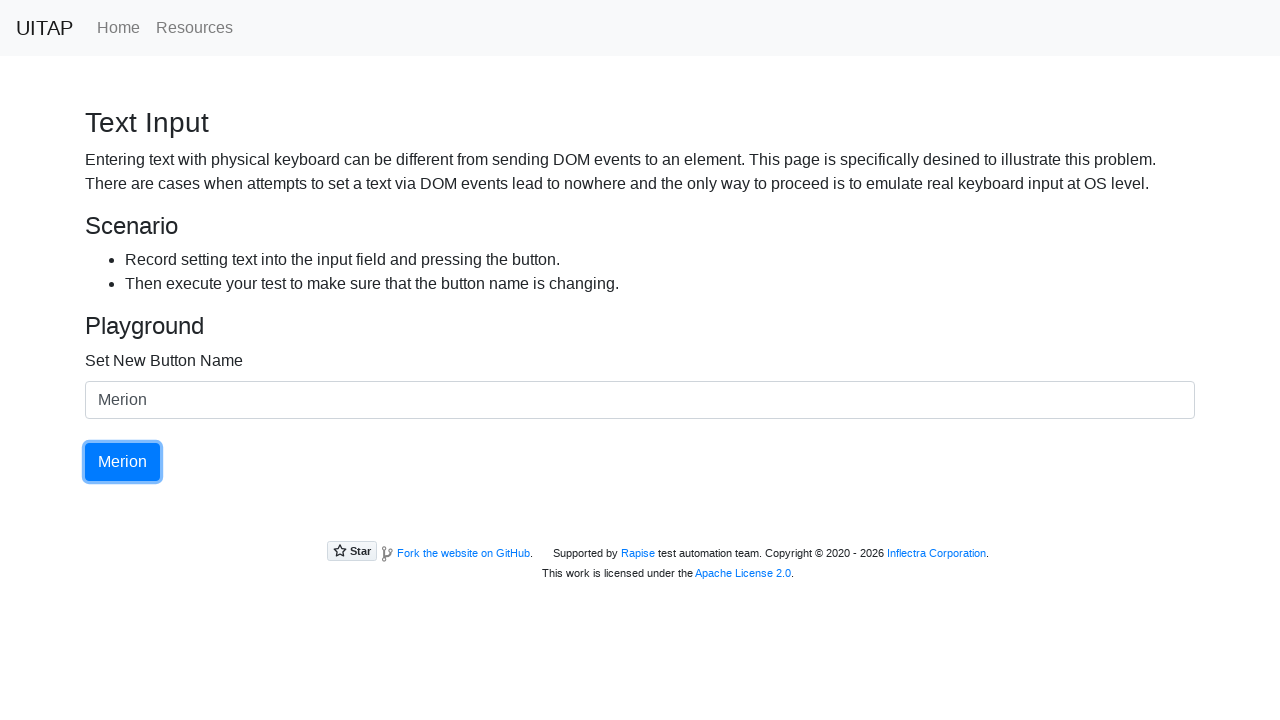

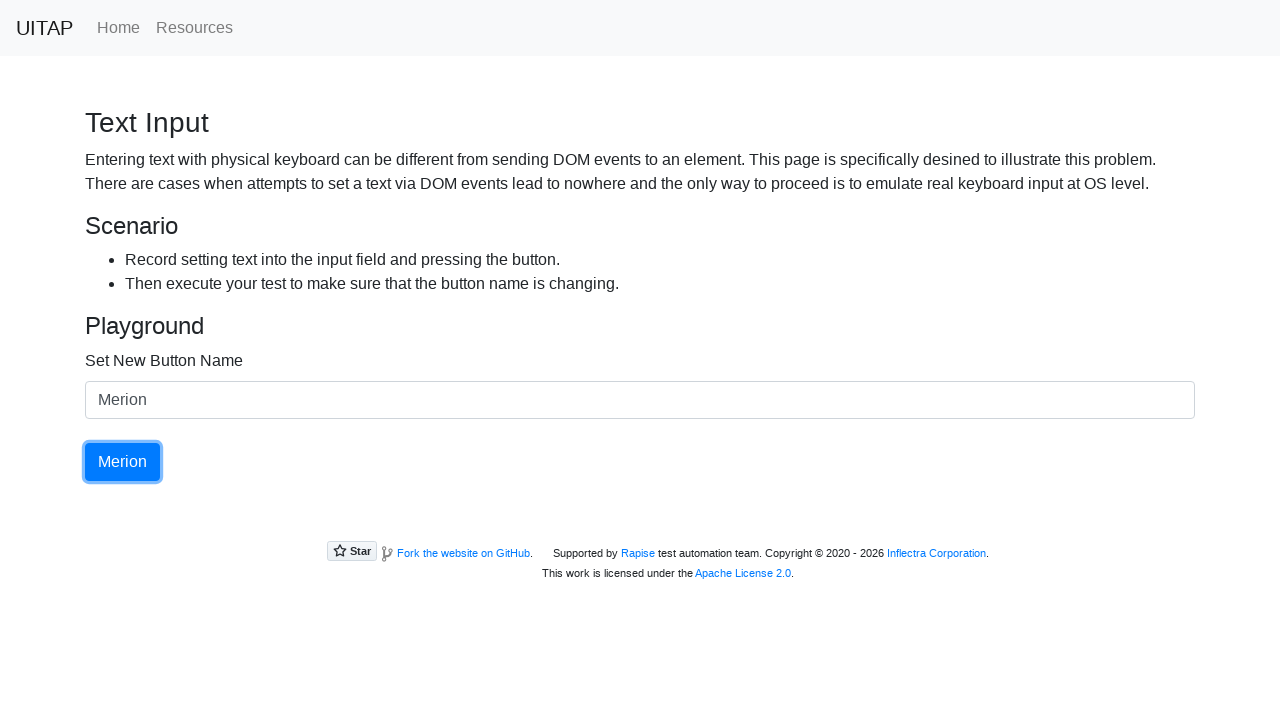